Tests a form that calculates the sum of two numbers displayed on the page, selects the result from a dropdown menu, and submits the form

Starting URL: http://suninjuly.github.io/selects1.html

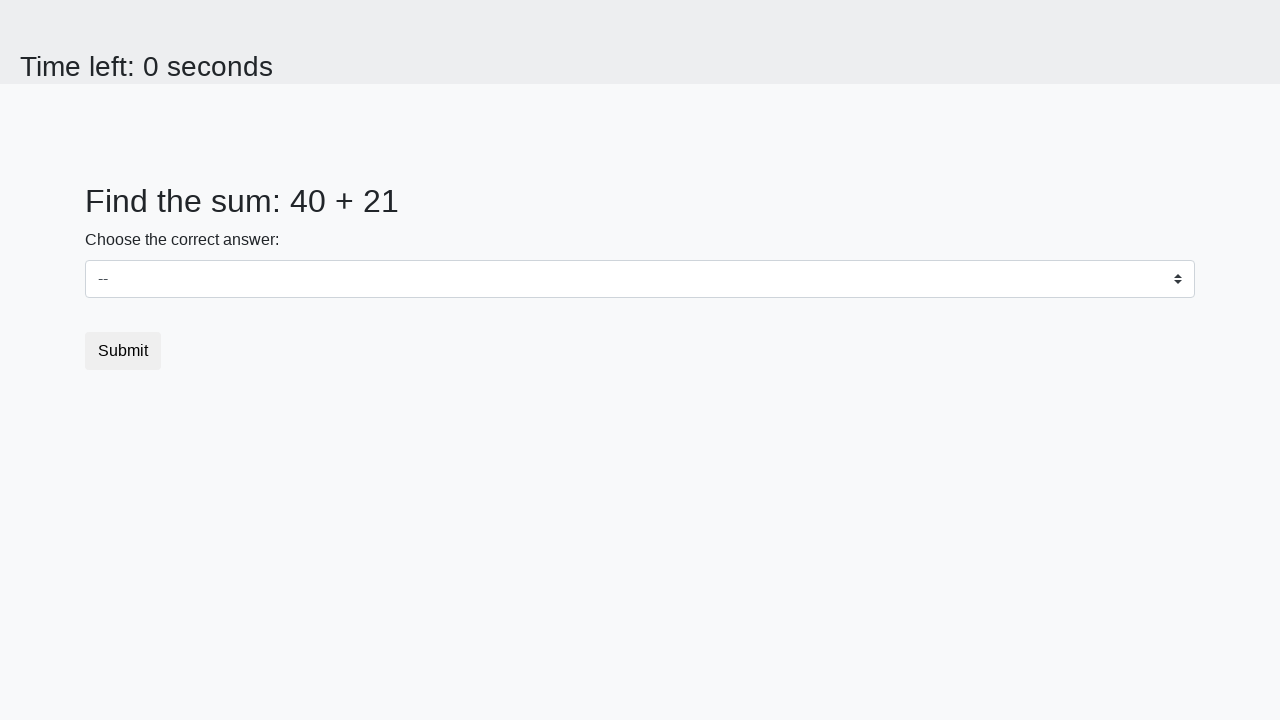

Retrieved first number from page
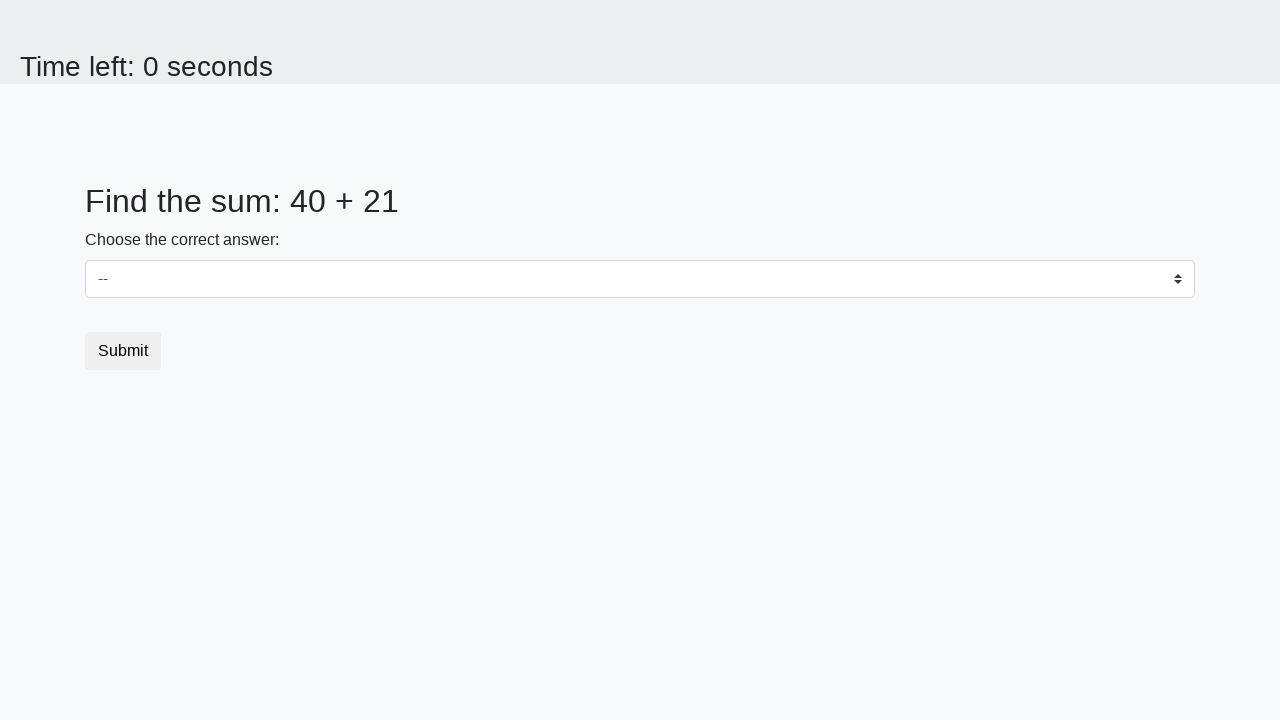

Retrieved second number from page
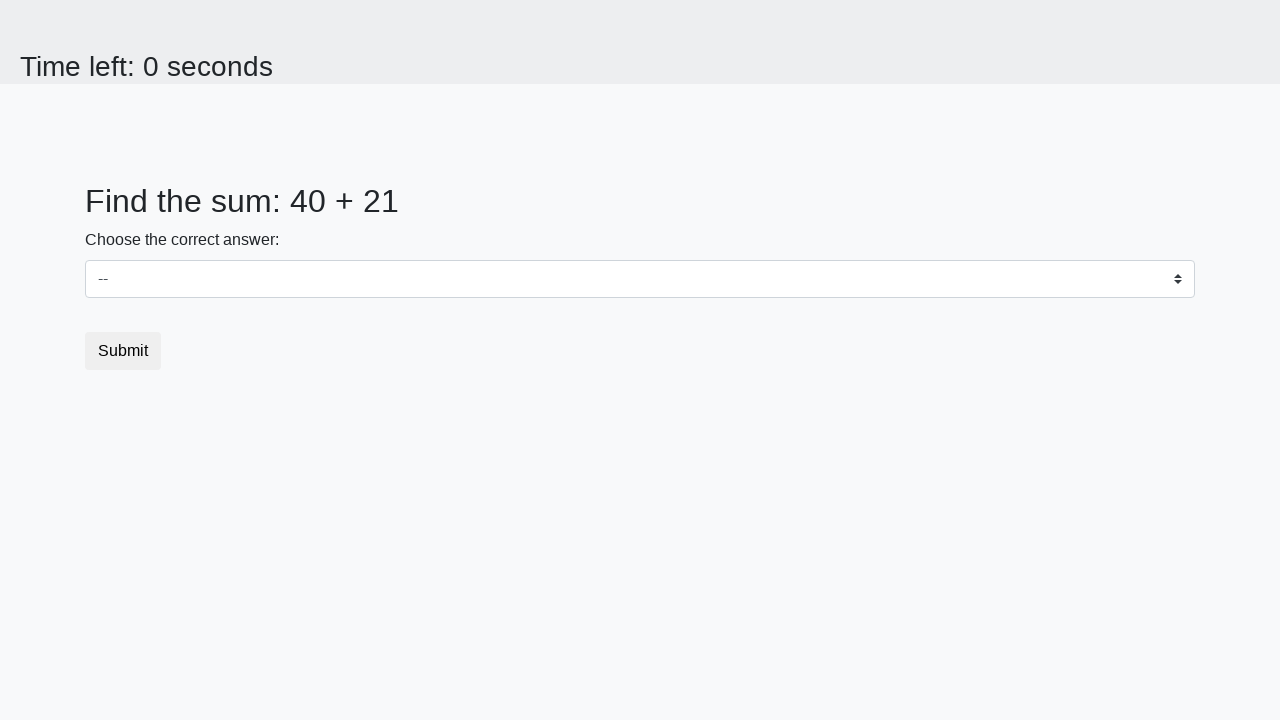

Calculated sum of 40 + 21 = 61
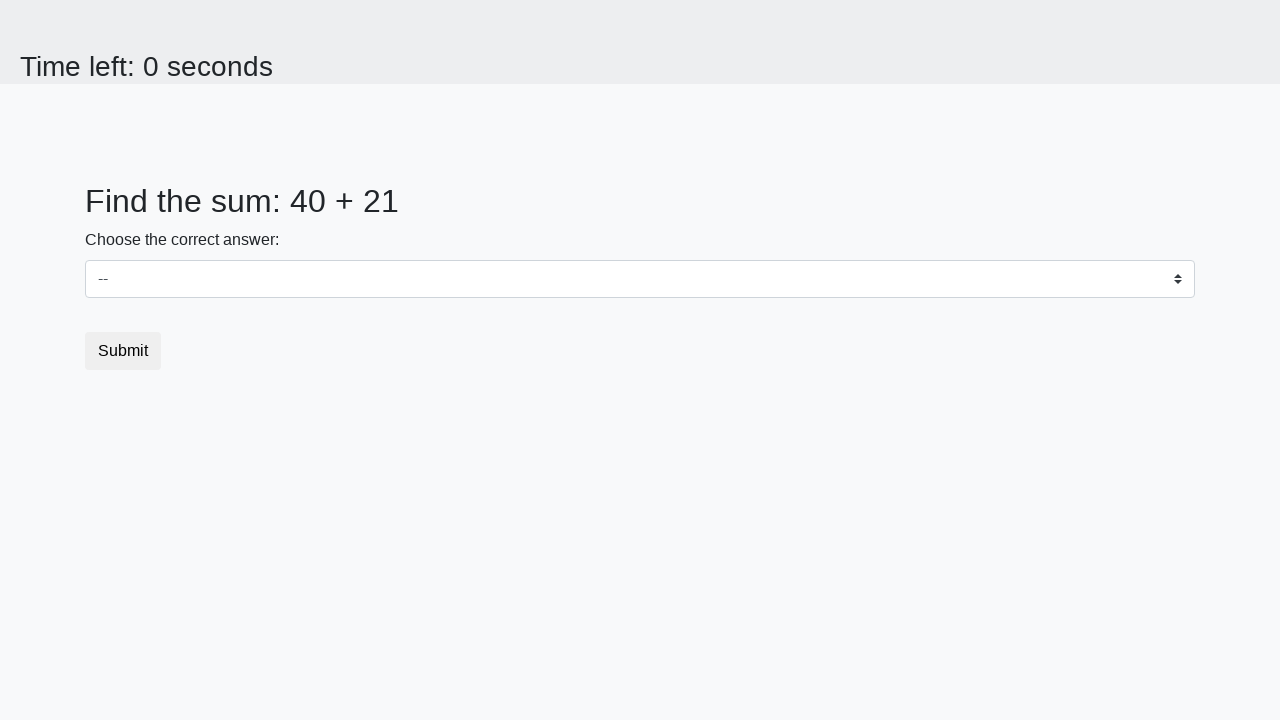

Selected 61 from dropdown menu on #dropdown
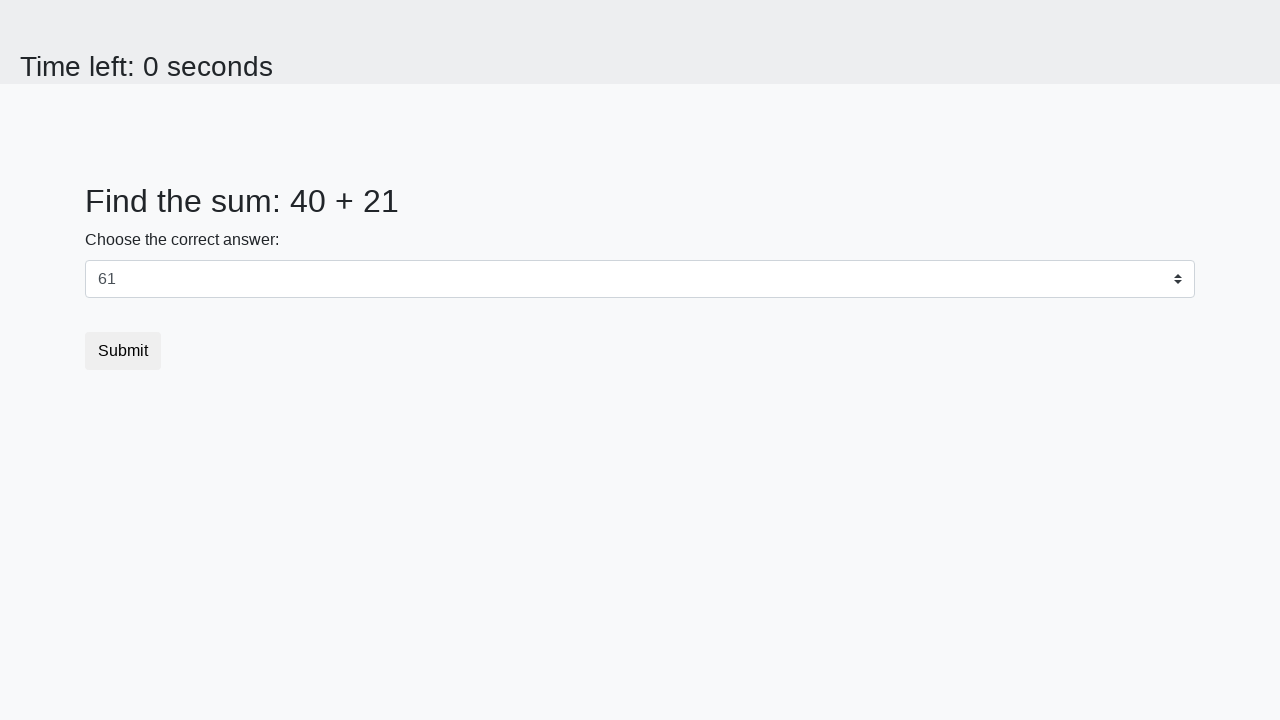

Clicked submit button to complete form at (123, 351) on .btn.btn-default
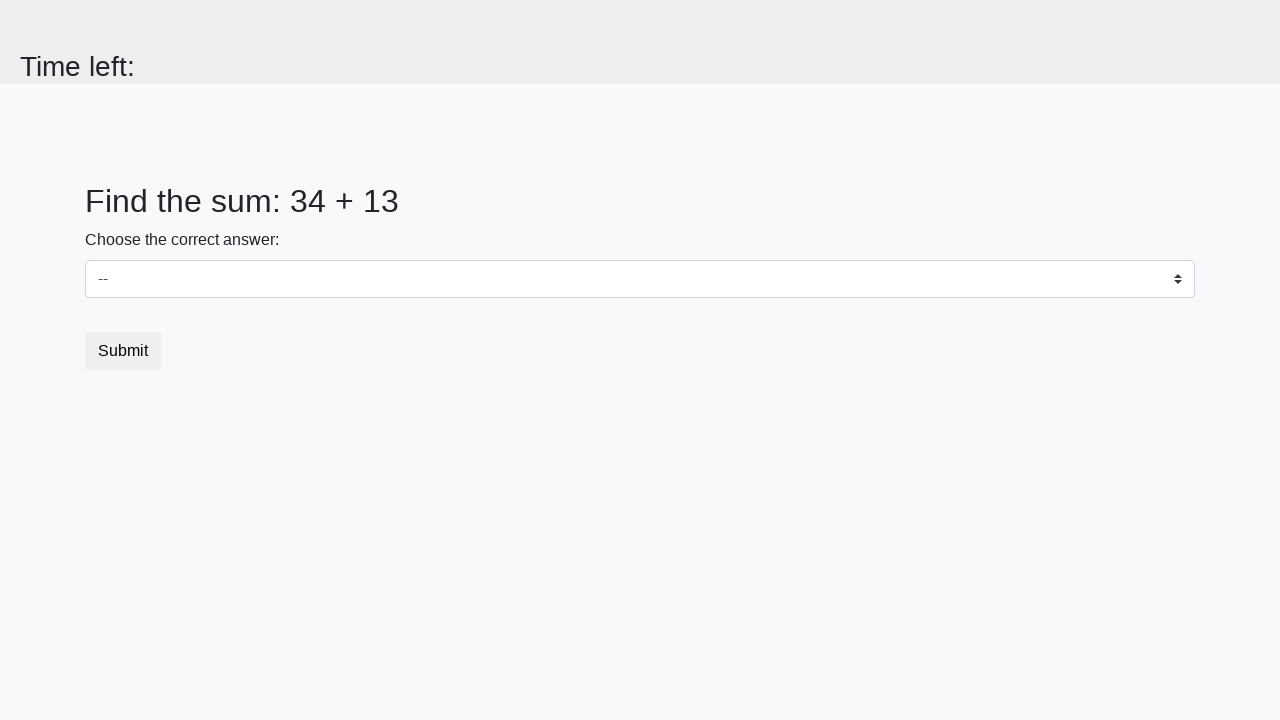

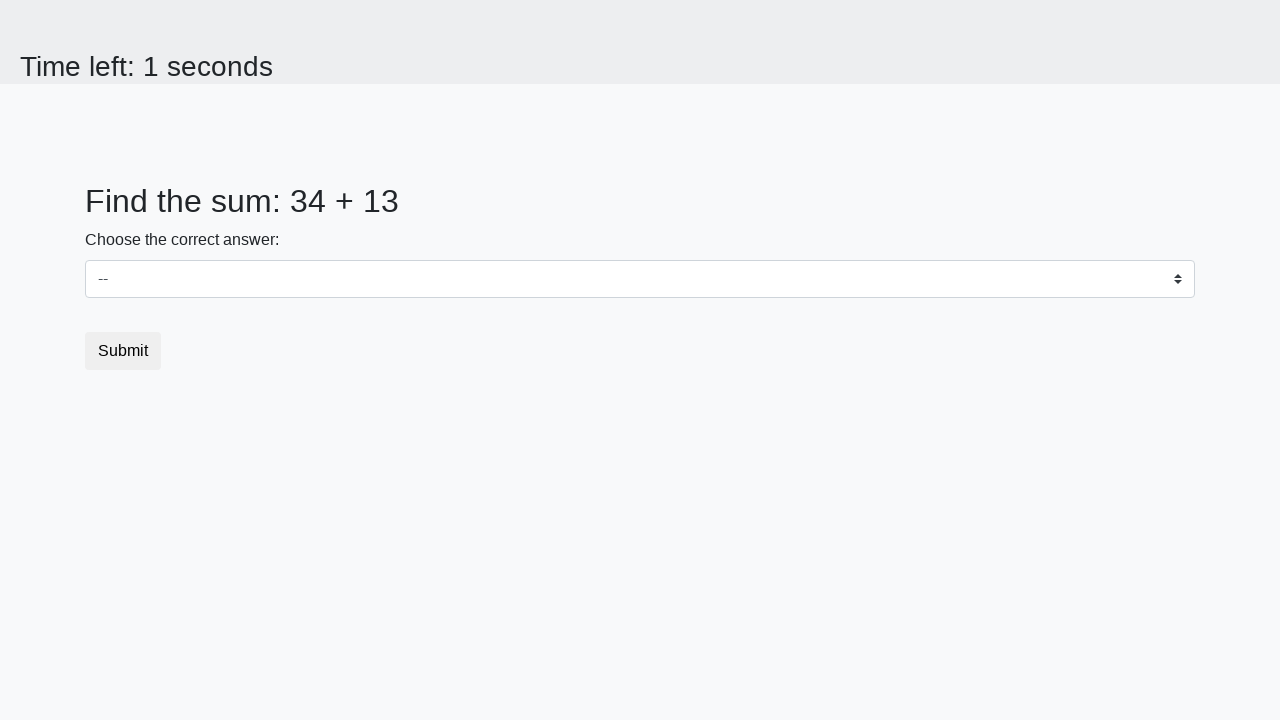